Tests editing a todo task by double-clicking and modifying its text

Starting URL: https://todomvc4tasj.herokuapp.com/

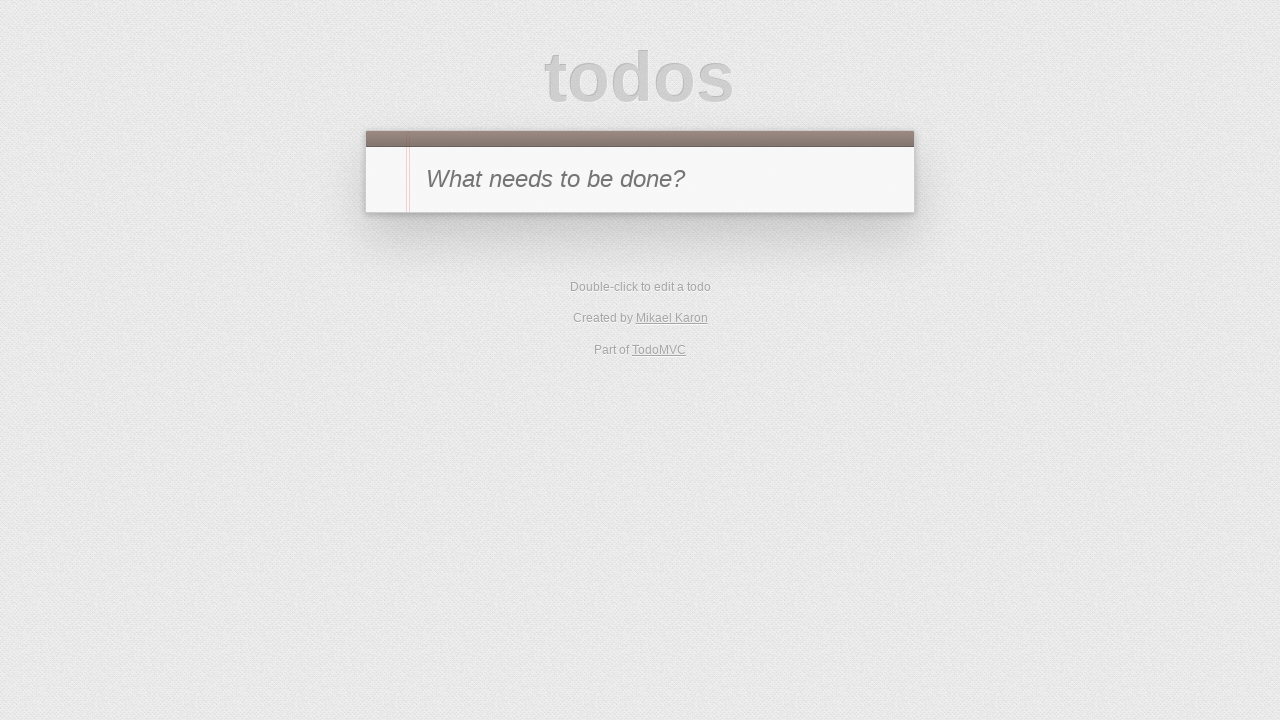

Filled new todo input with '1' on #new-todo
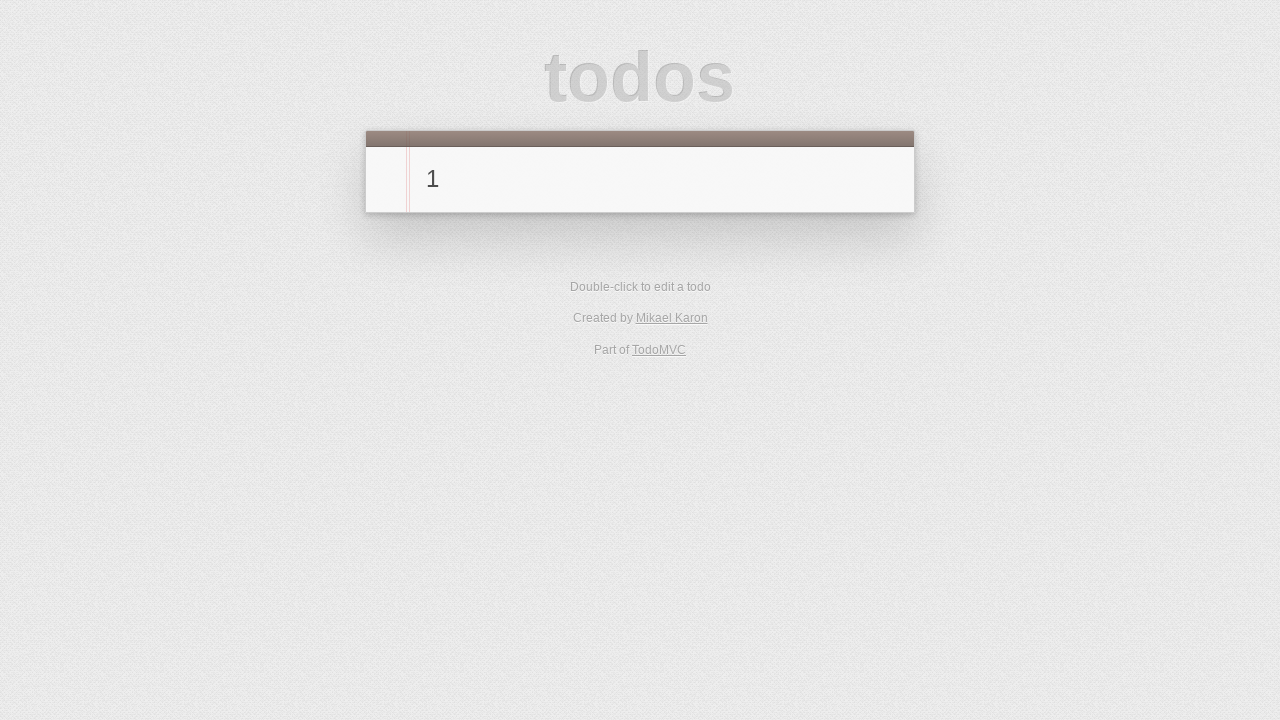

Pressed Enter to add first task on #new-todo
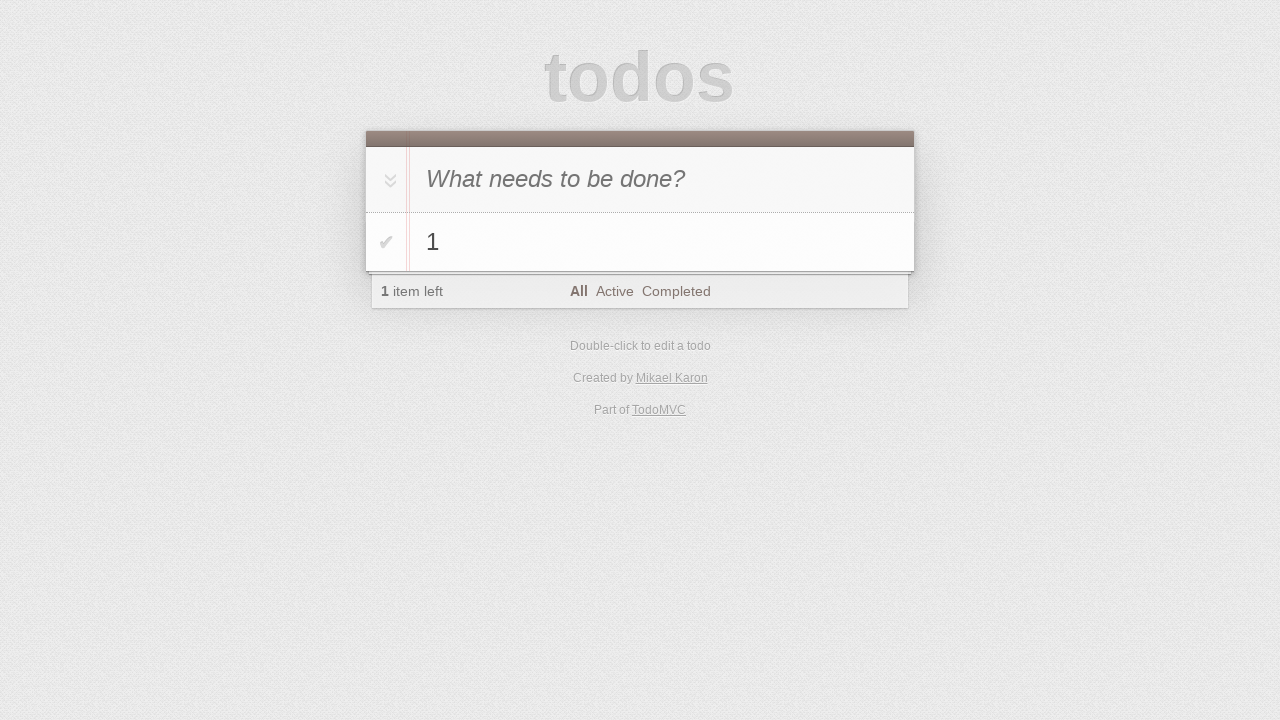

Filled new todo input with '2' on #new-todo
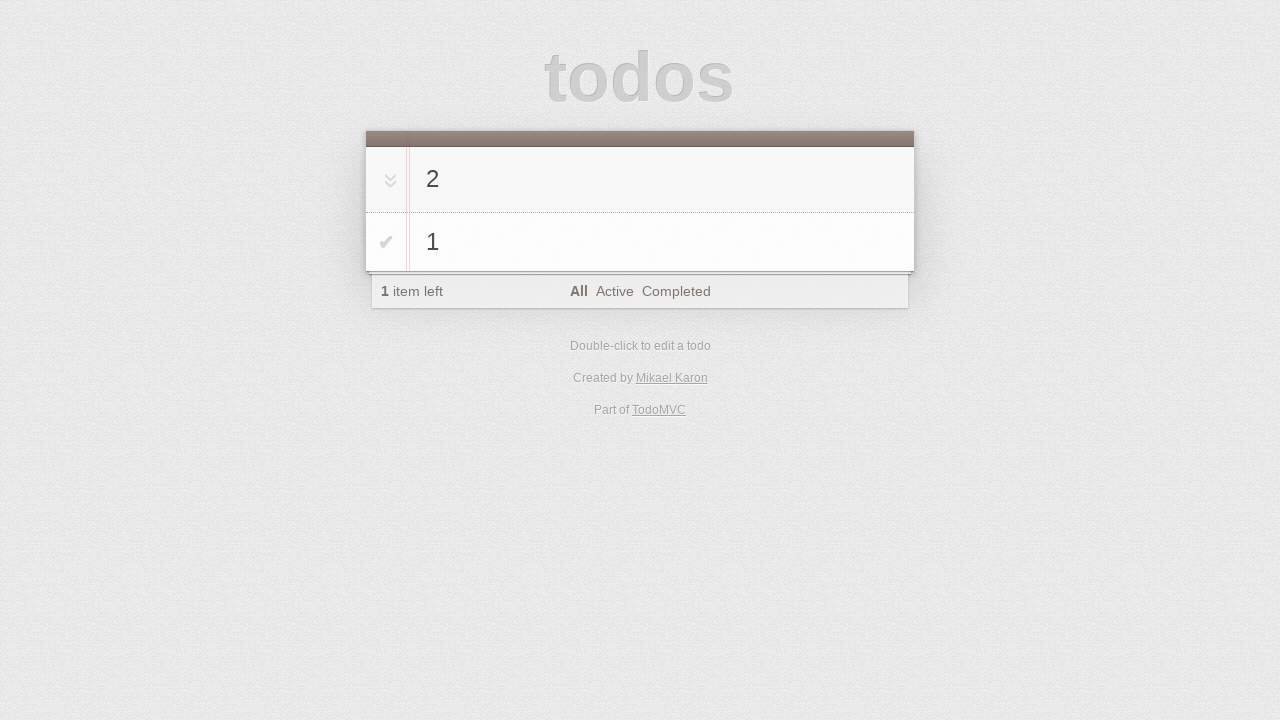

Pressed Enter to add second task on #new-todo
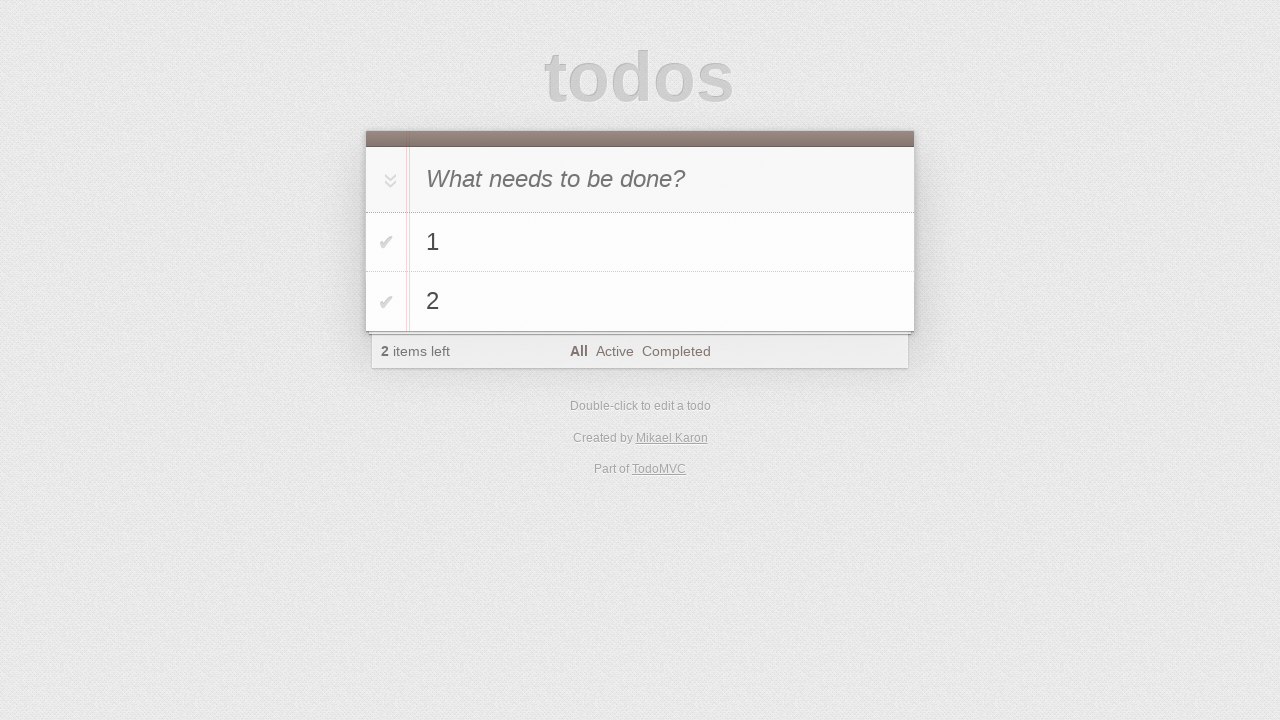

Double-clicked on second task to enter edit mode at (640, 302) on li:has-text('2')
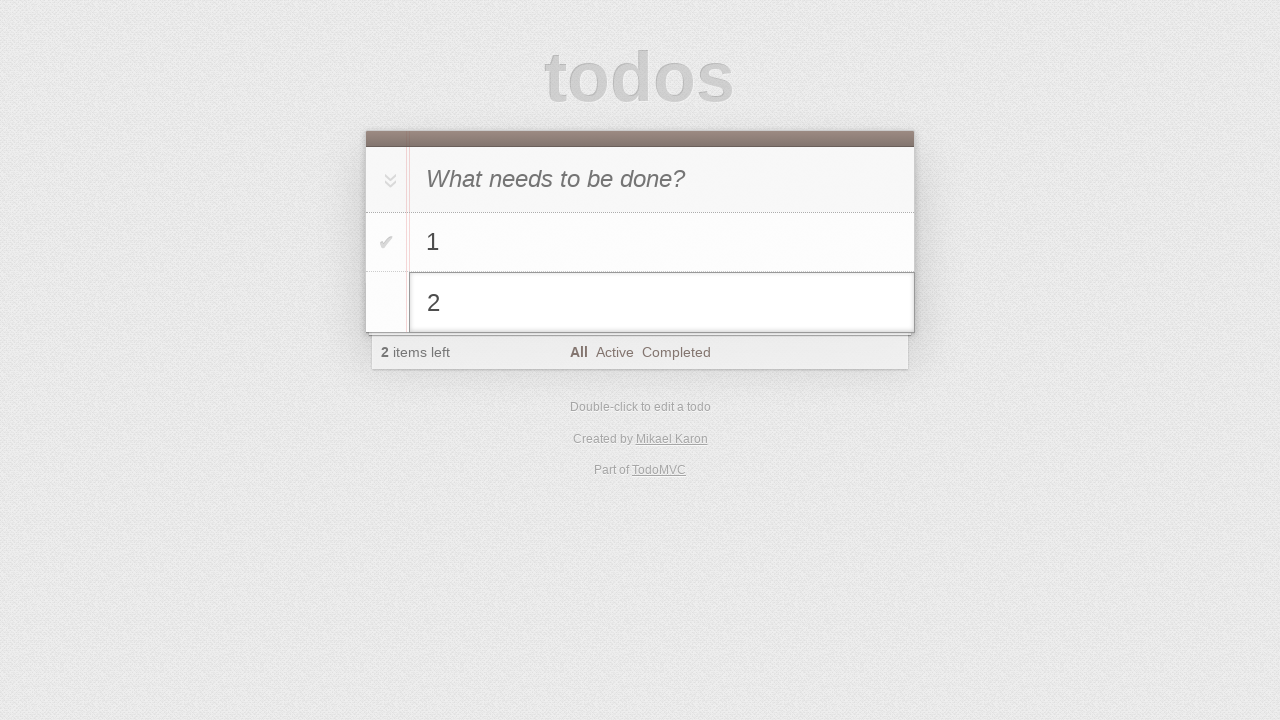

Filled edit field with '2 edited' on li.editing .edit
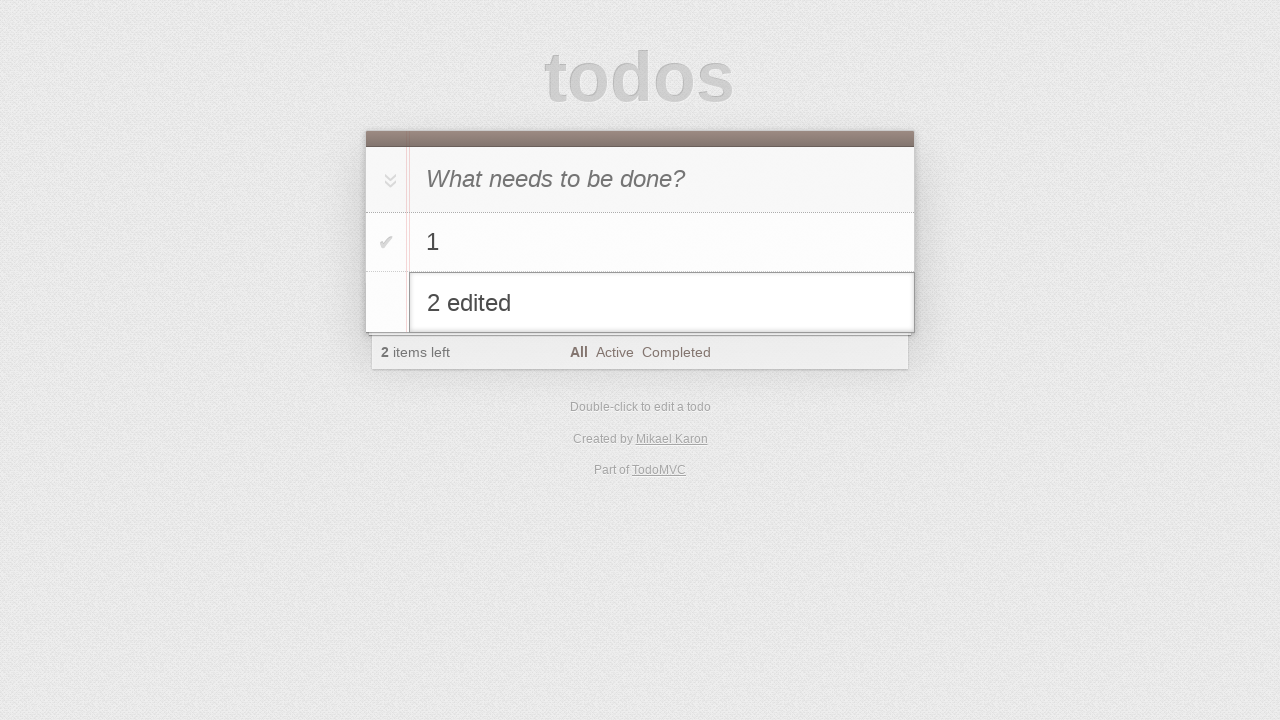

Pressed Enter to save edited task on li.editing .edit
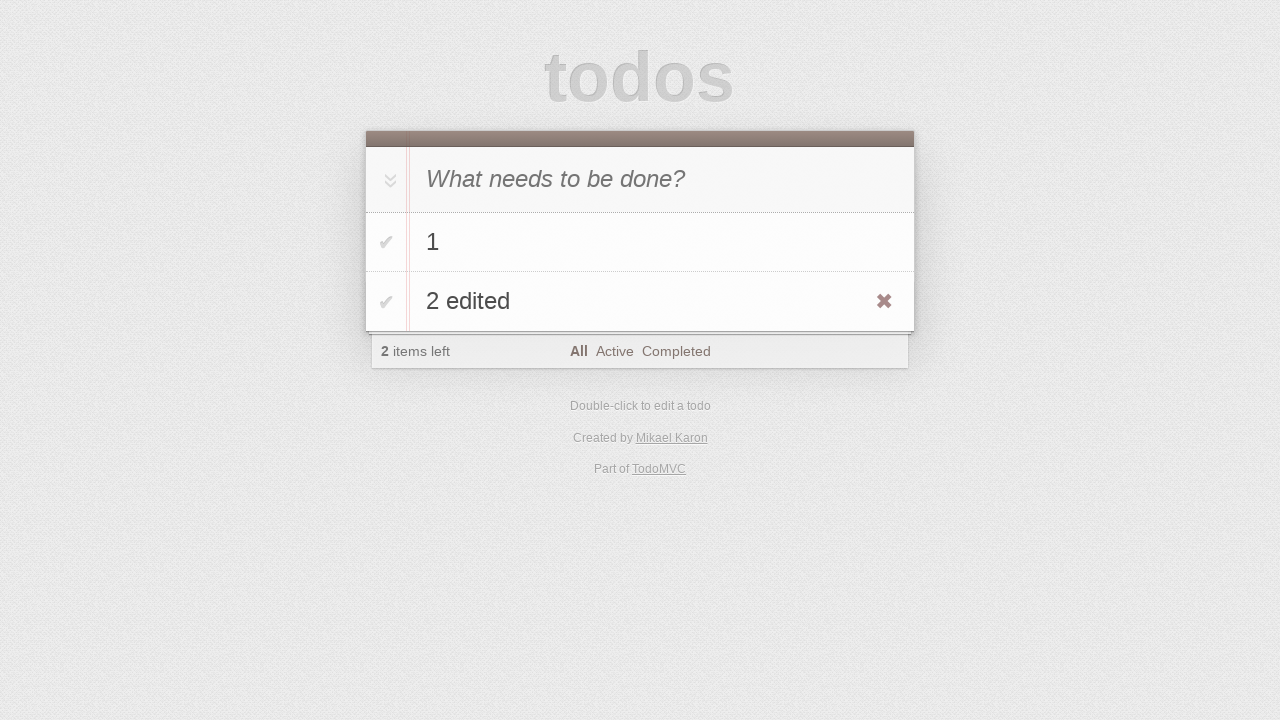

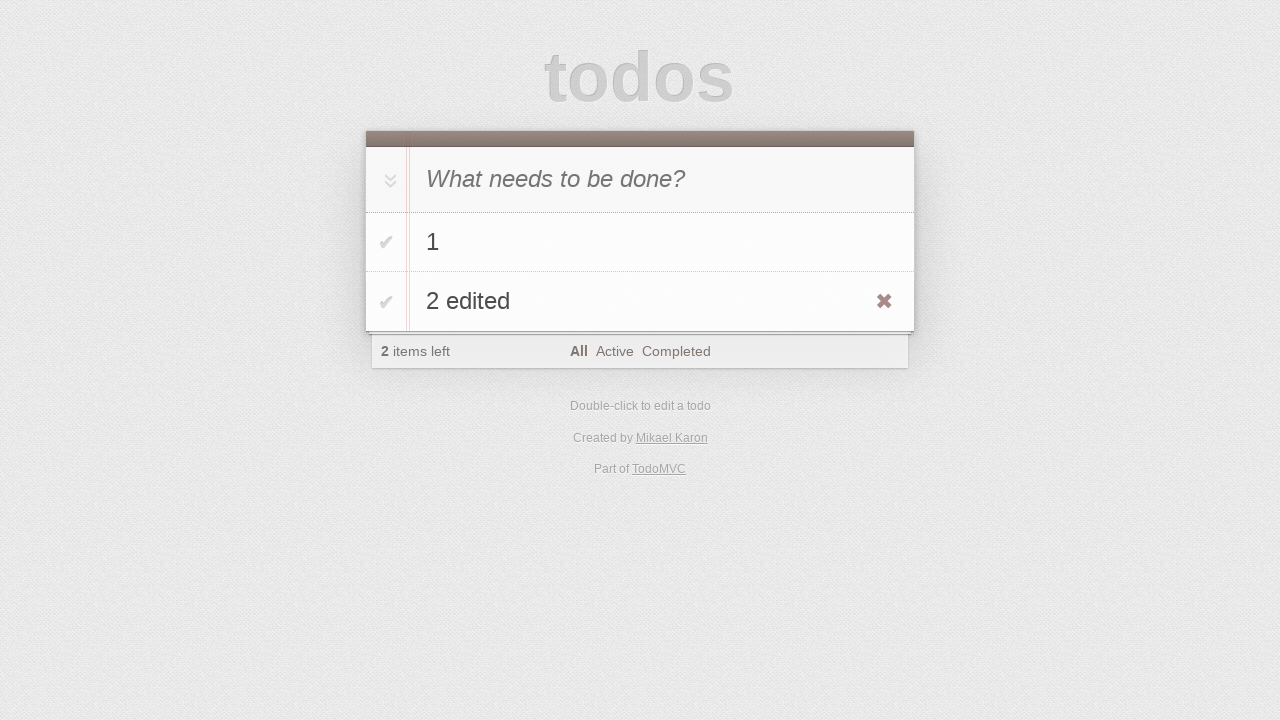